Tests dynamic dropdown functionality by selecting departure city (Bangalore - BLR) and arrival city (Chennai - MAA) from cascading dropdown menus on a flight booking practice page.

Starting URL: https://rahulshettyacademy.com/dropdownsPractise/

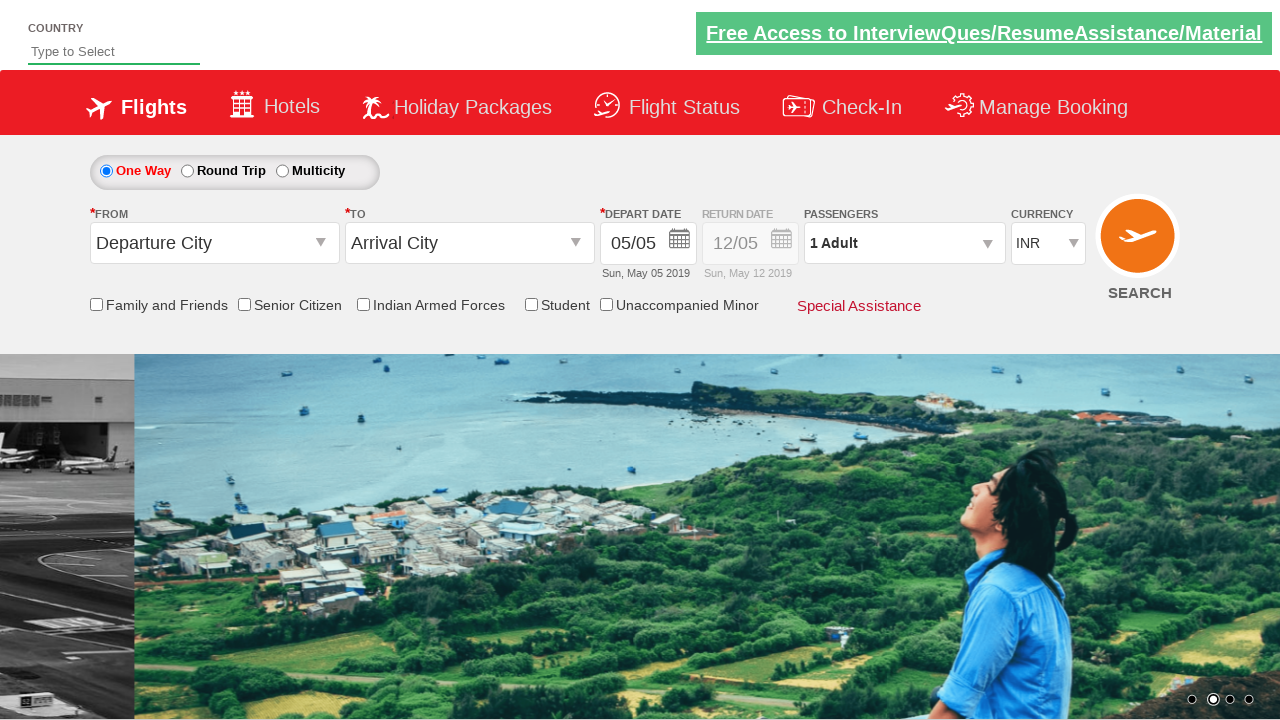

Clicked dropdown trigger button to open departure city options at (323, 244) on span.red-arrow-btn
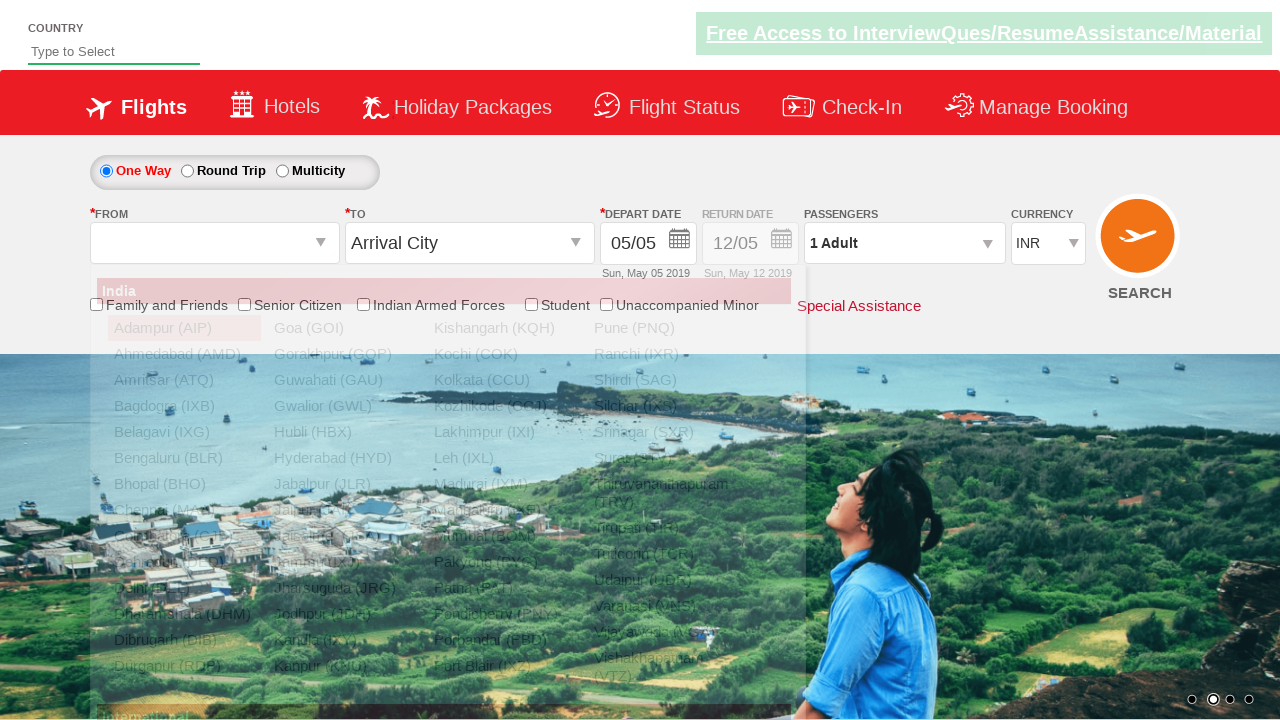

Departure city dropdown loaded with Bangalore (BLR) option visible
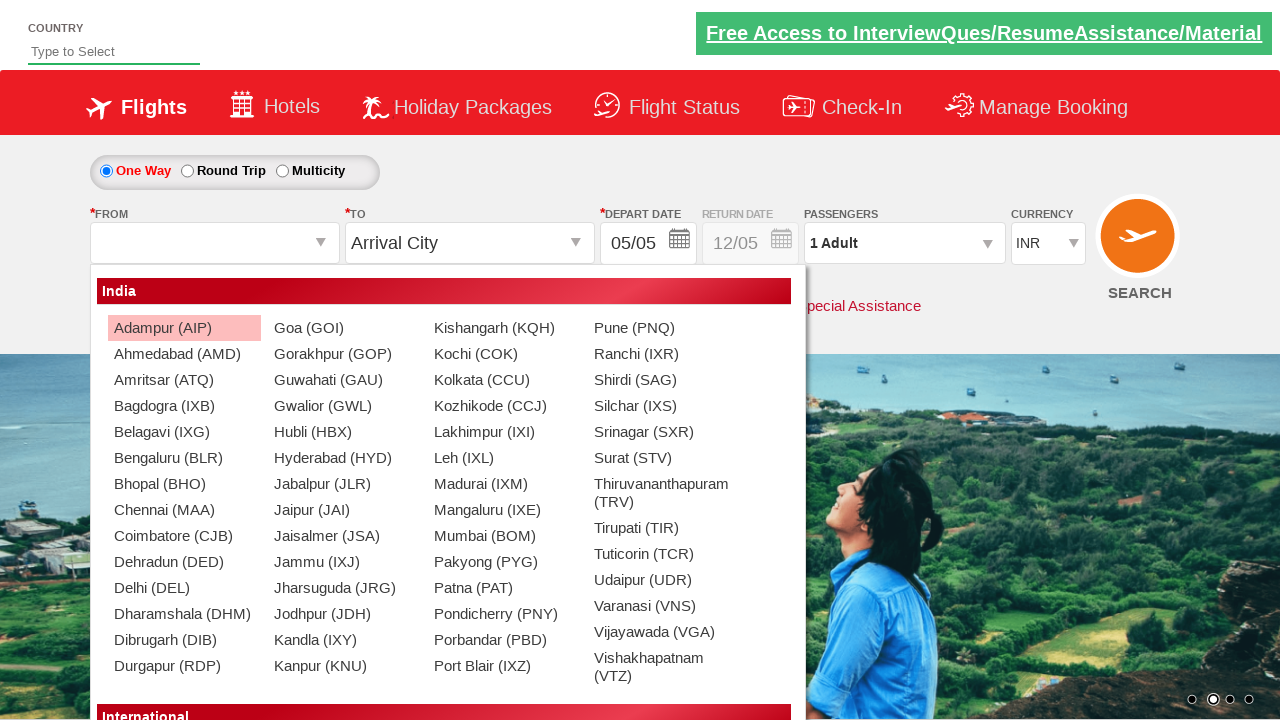

Selected Bangalore (BLR) as departure city at (184, 458) on xpath=//div[@id='dropdownGroup1']/div/ul/li/a[@value='BLR']
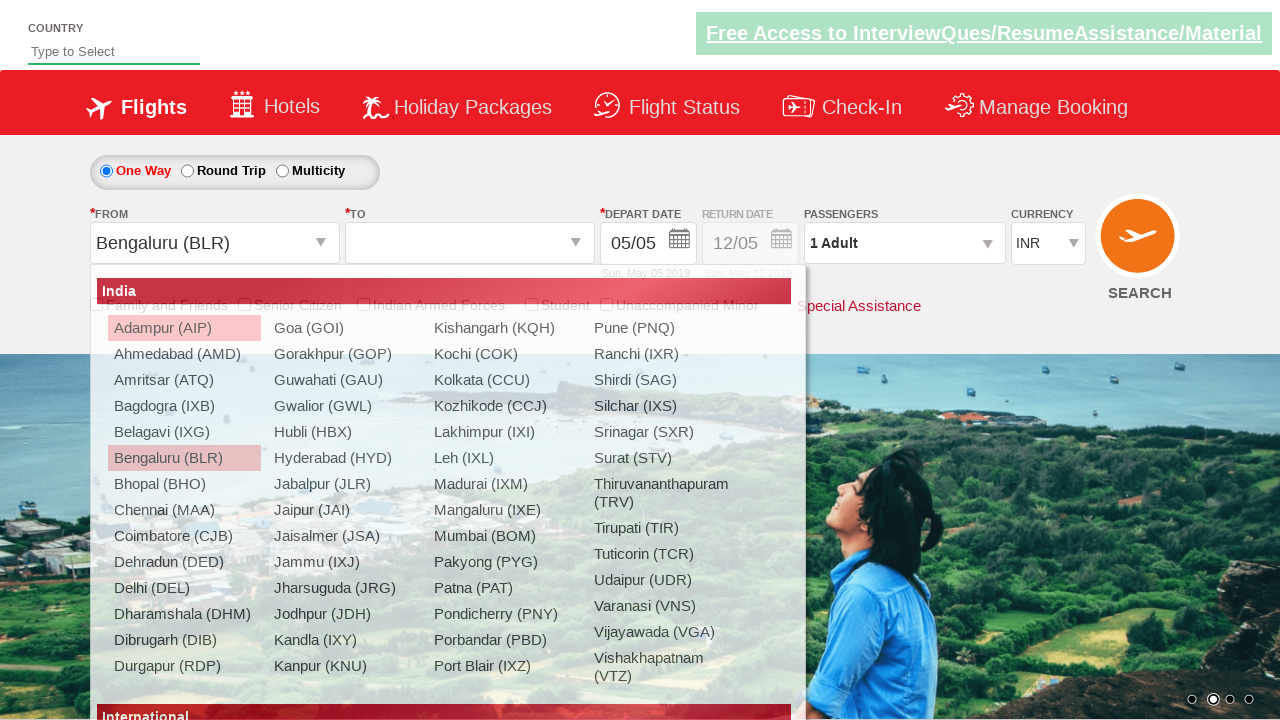

Arrival city dropdown loaded with Chennai (MAA) option visible
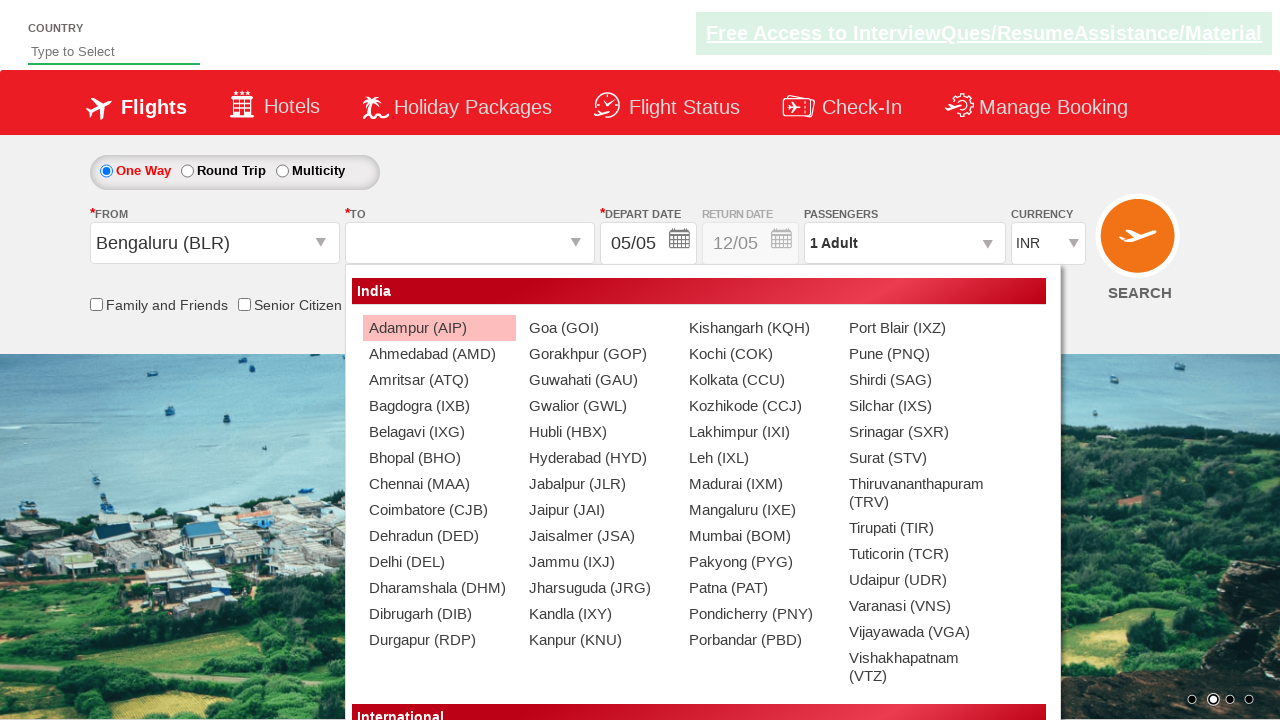

Selected Chennai (MAA) as arrival city at (439, 484) on xpath=//div[@id='glsctl00_mainContent_ddl_destinationStation1_CTNR']//a[@value='
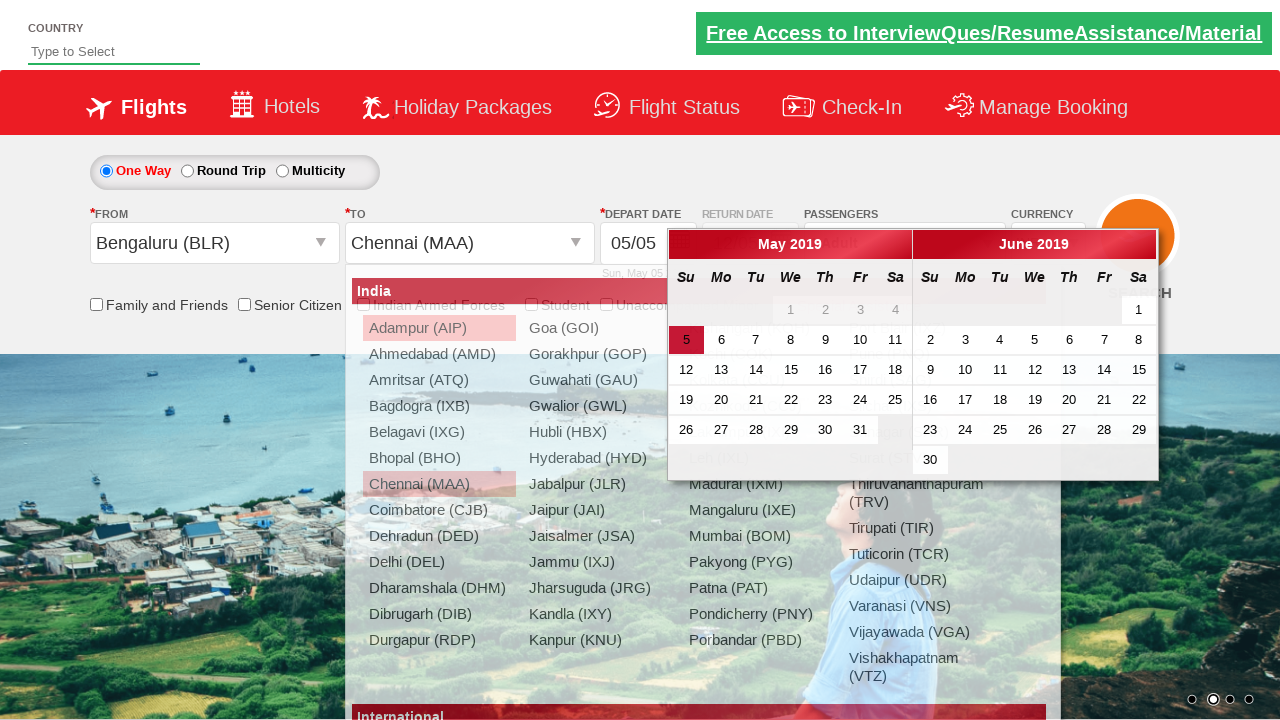

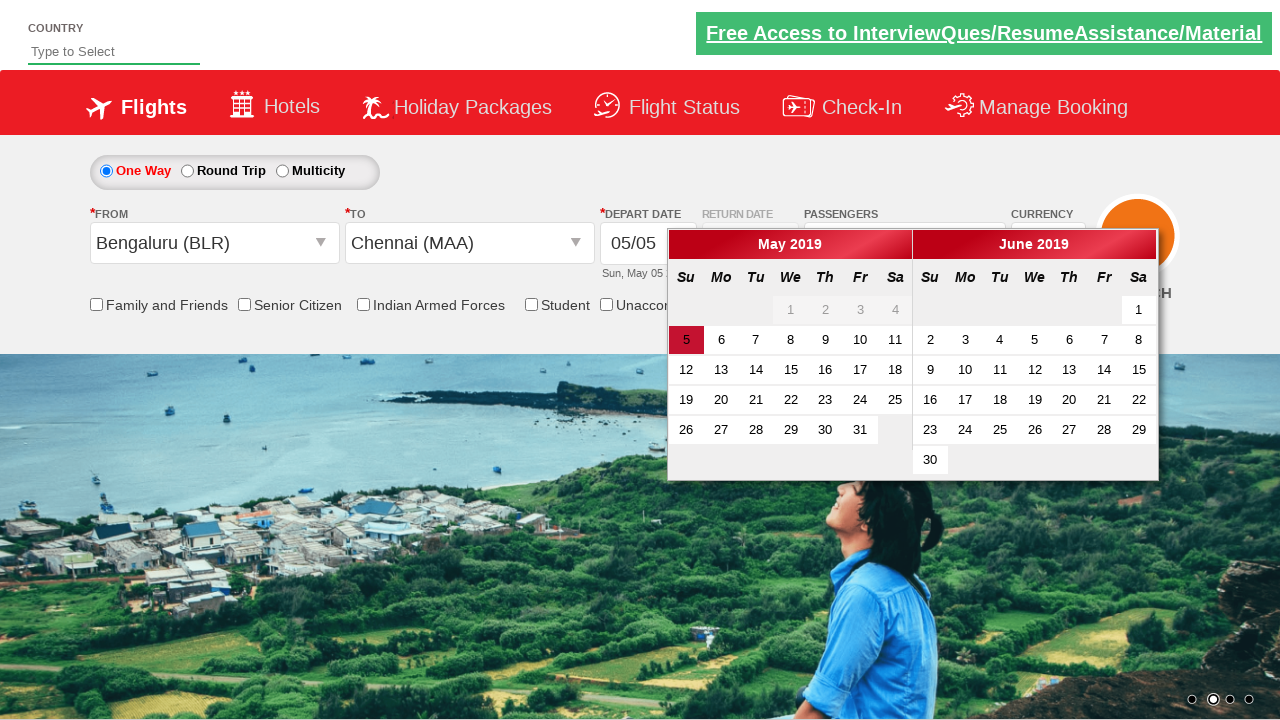